Demonstrates getting attributes from elements - retrieves title attribute and then sets and reads value attribute

Starting URL: https://v5.webdriver.io

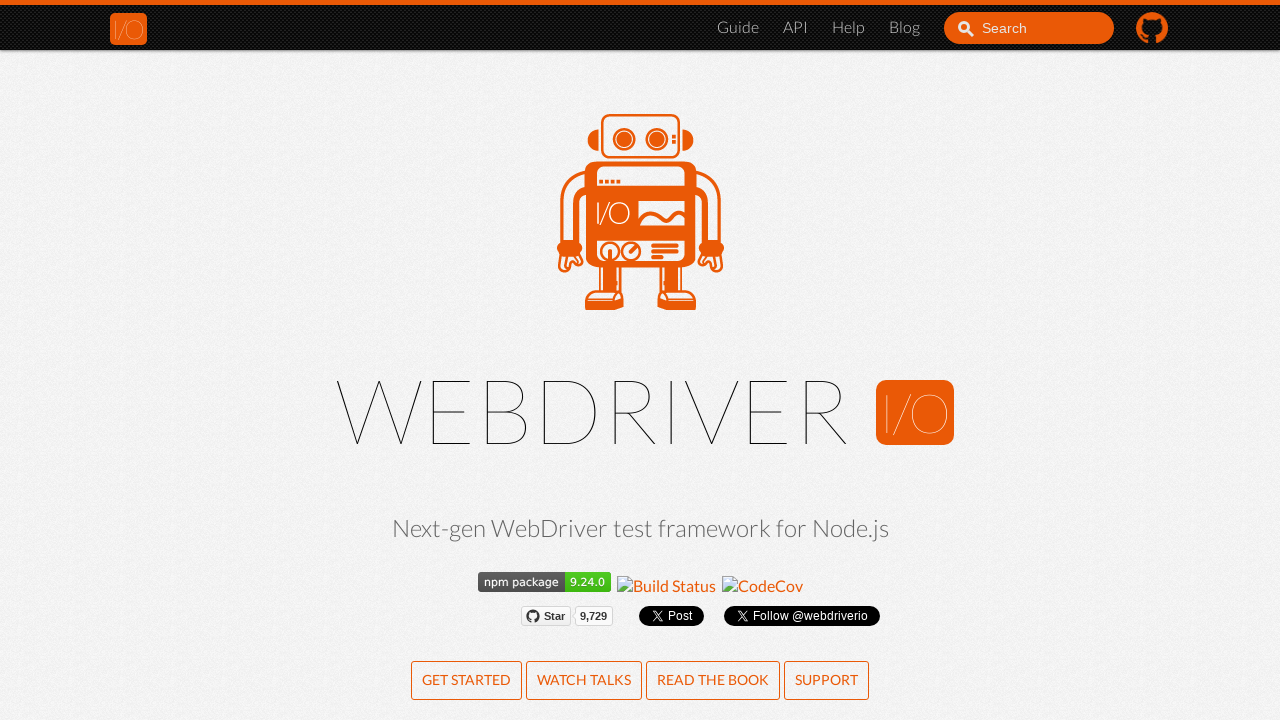

Located search input element
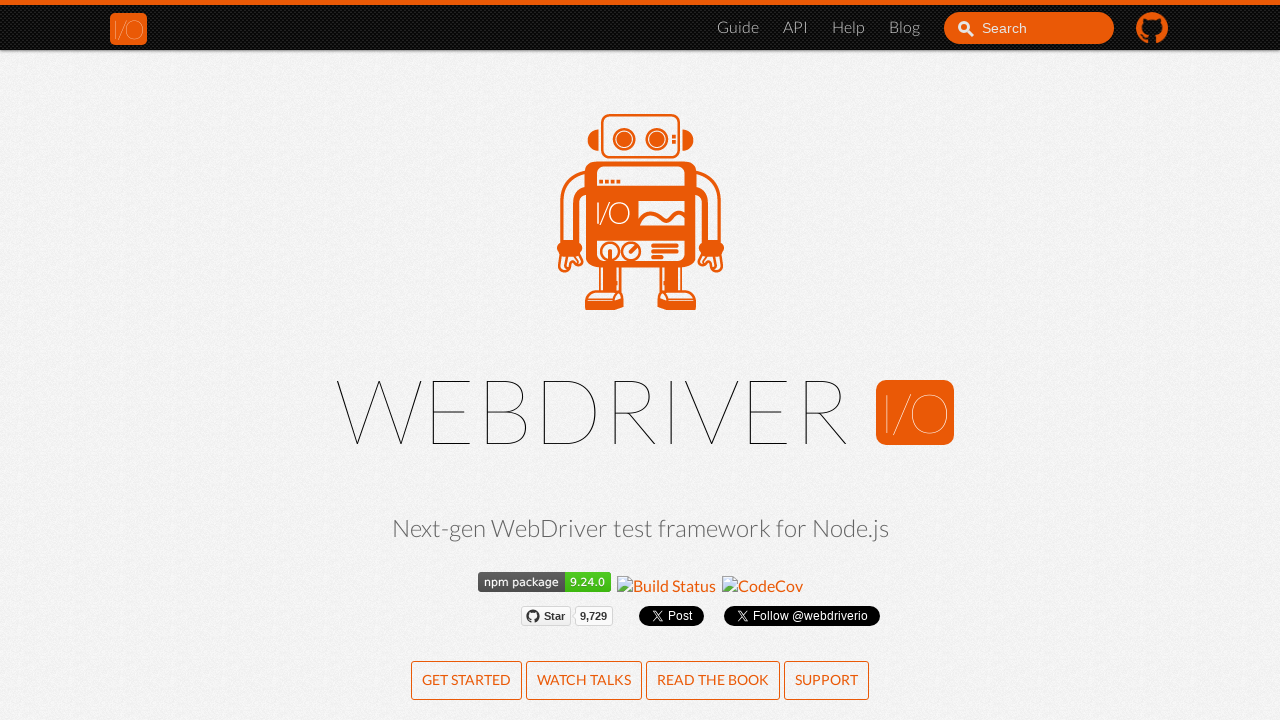

Retrieved title attribute: 'Search'
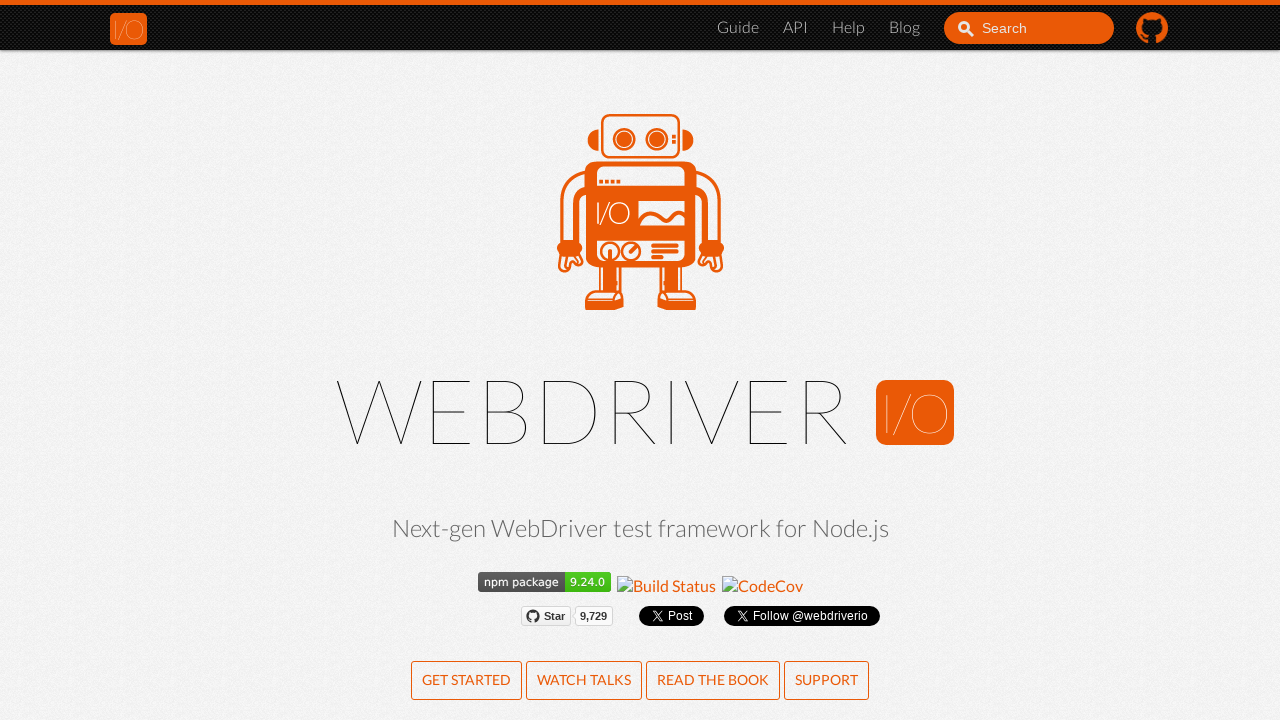

Filled search input with 'Privet' on #search_input_react
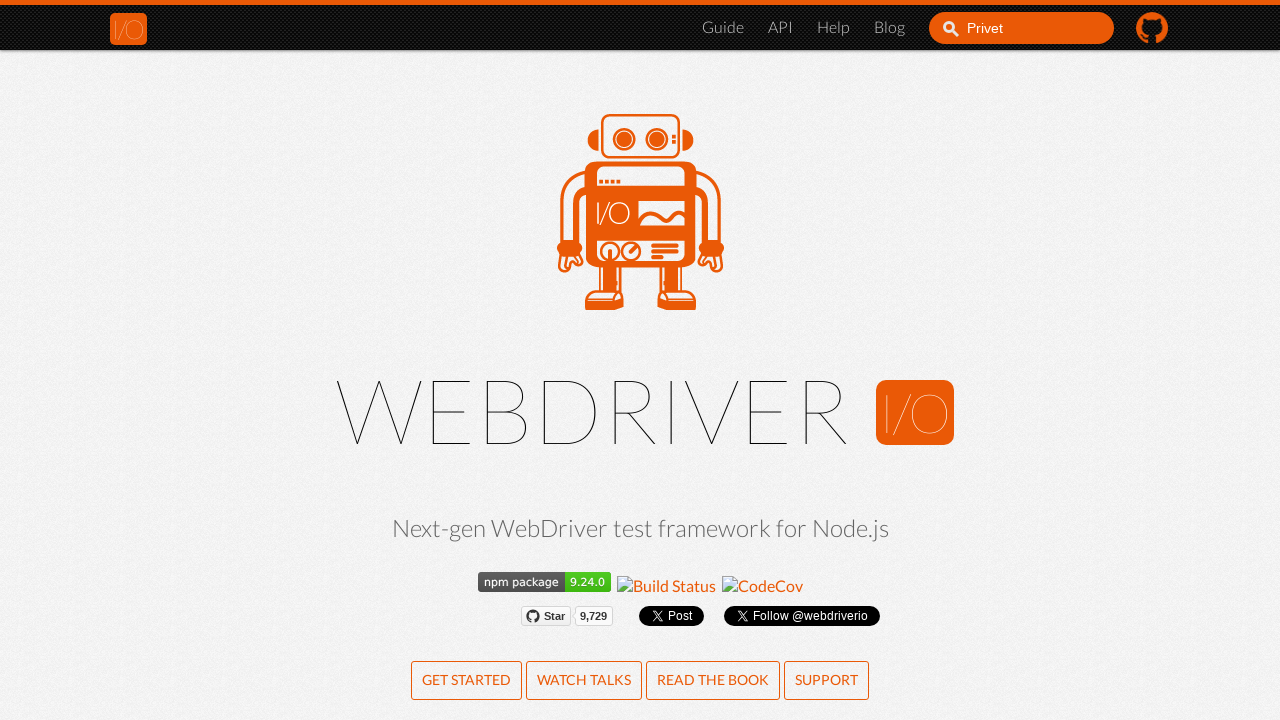

Retrieved input value: 'Privet'
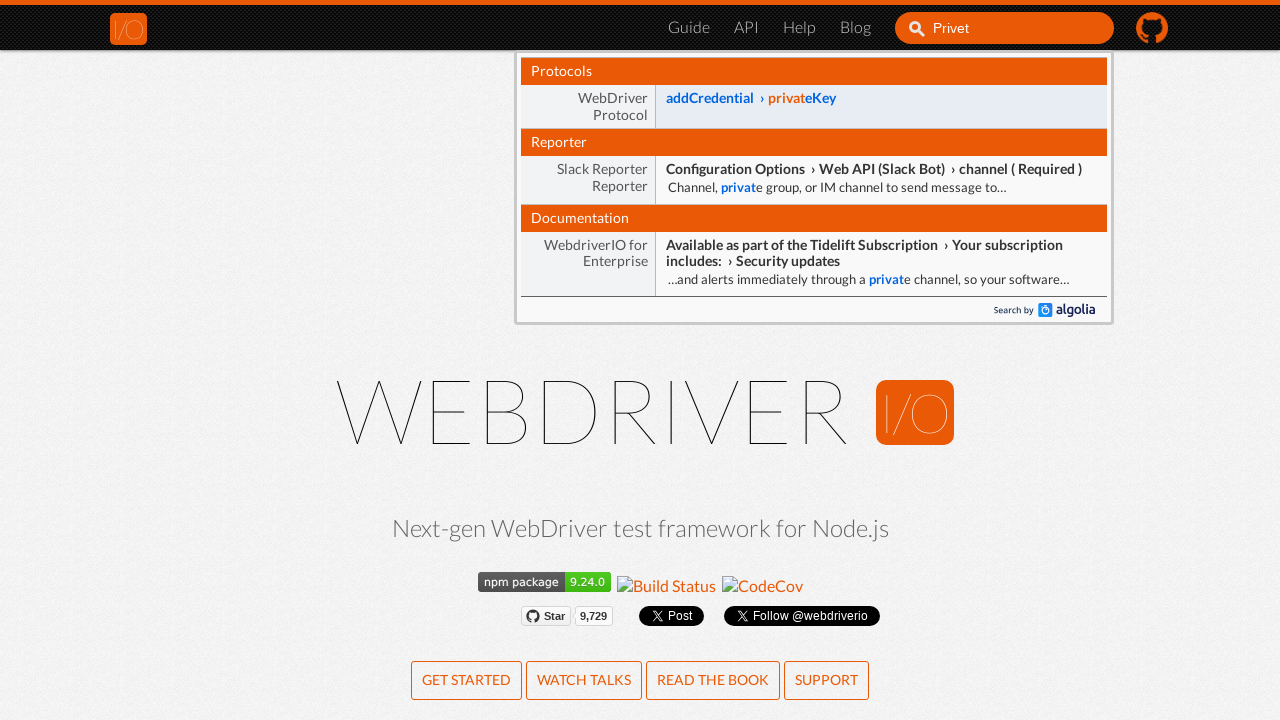

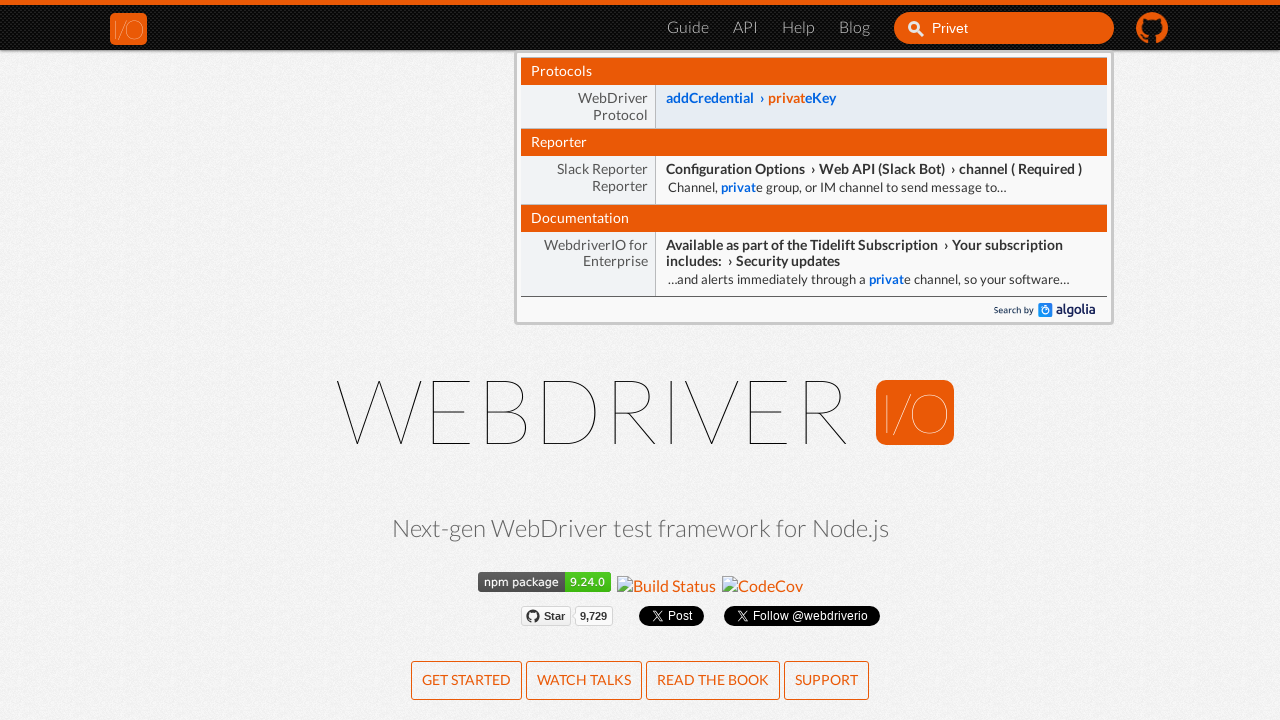